Tests nested iframe navigation by clicking on the Nested Frames link, switching to nested frames, and verifying the content in the middle frame

Starting URL: https://the-internet.herokuapp.com/

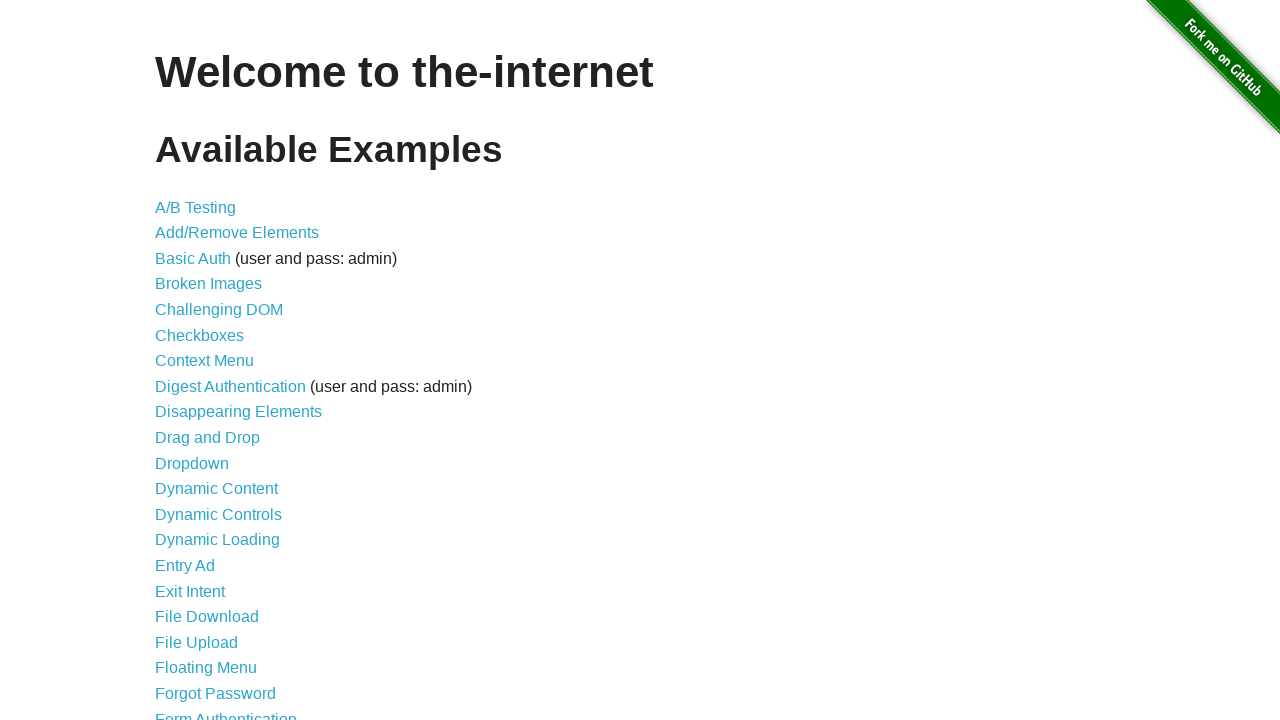

Clicked on Nested Frames link at (210, 395) on xpath=//li/a[contains(text(),'Nested Frames')]
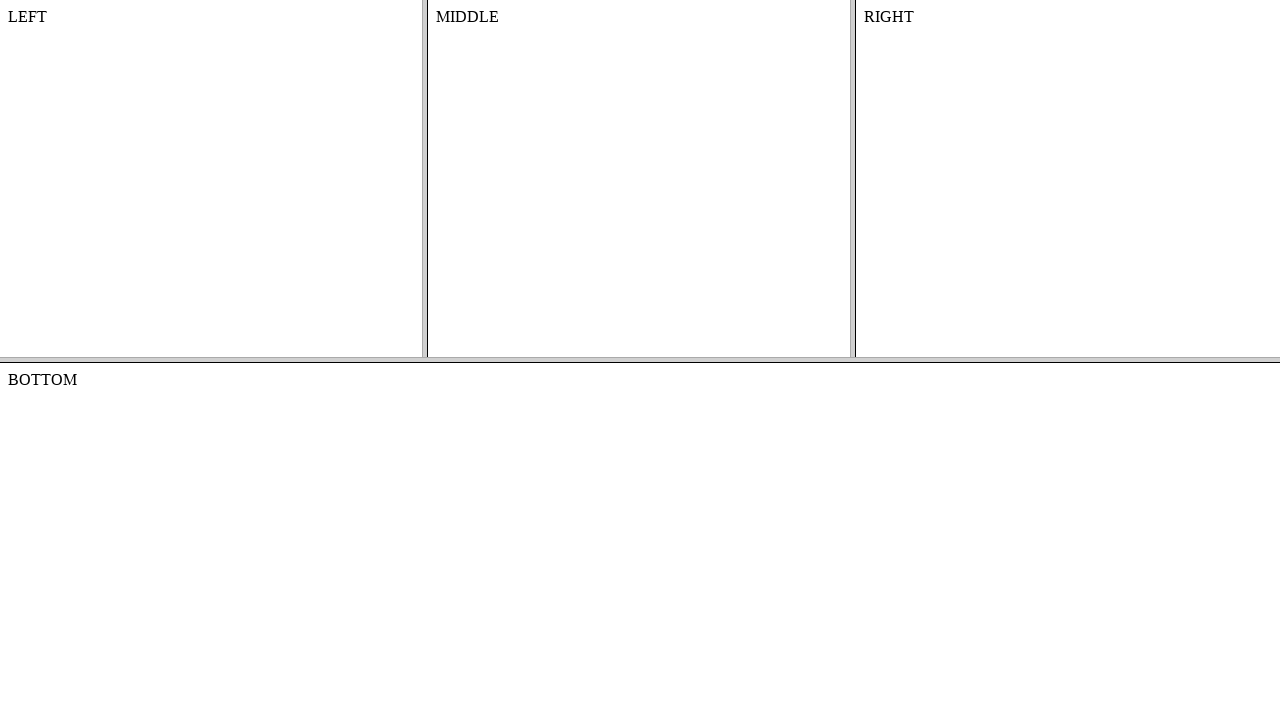

Located the top frame
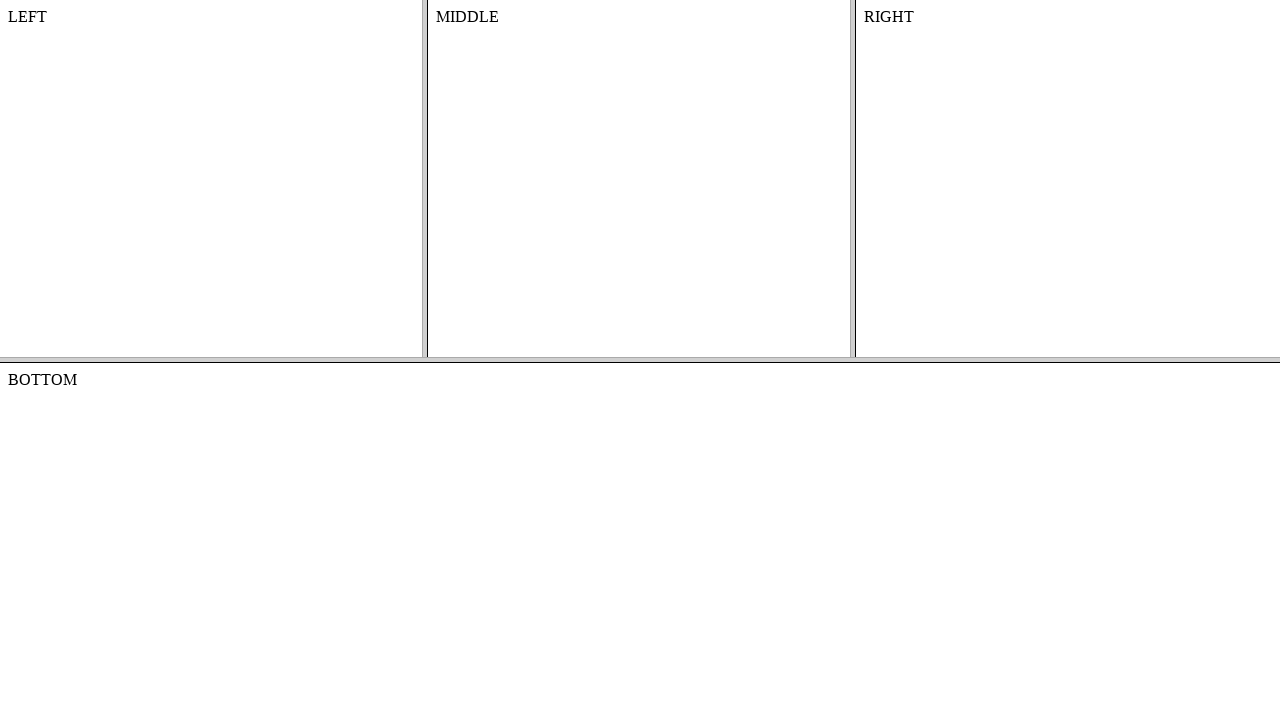

Located the middle frame within the top frame
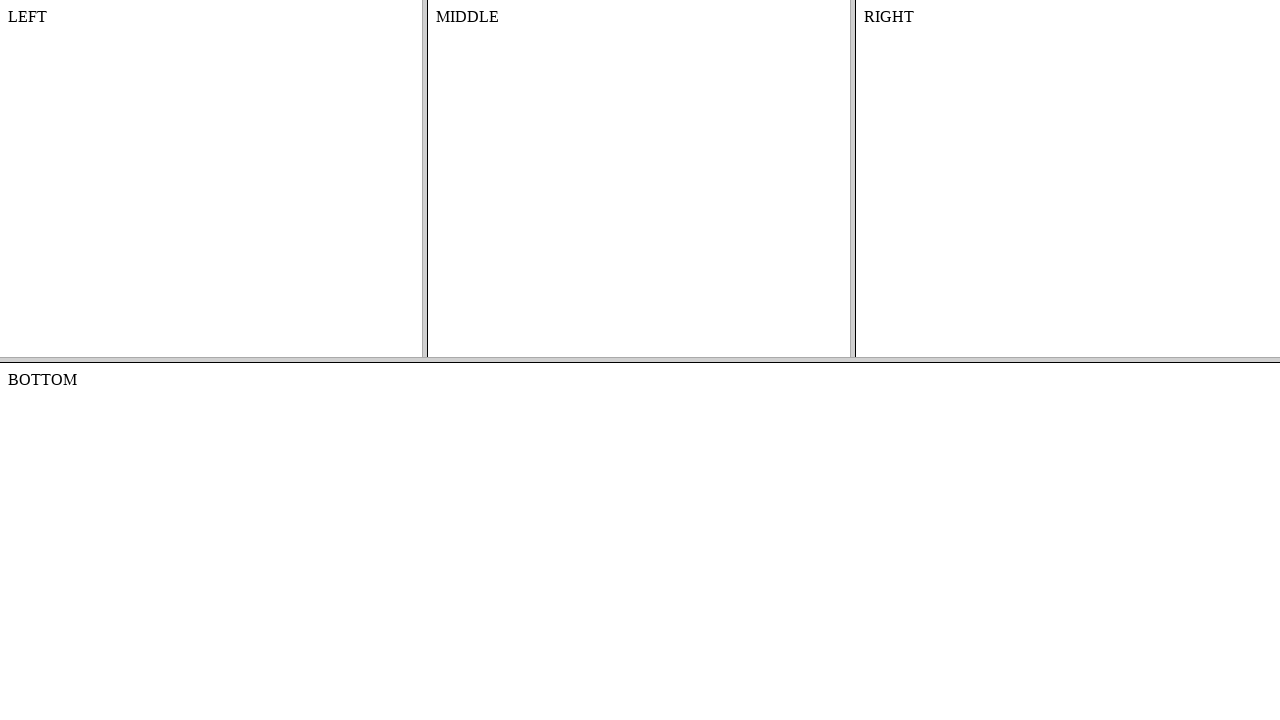

Verified that the middle frame contains the expected 'MIDDLE' text
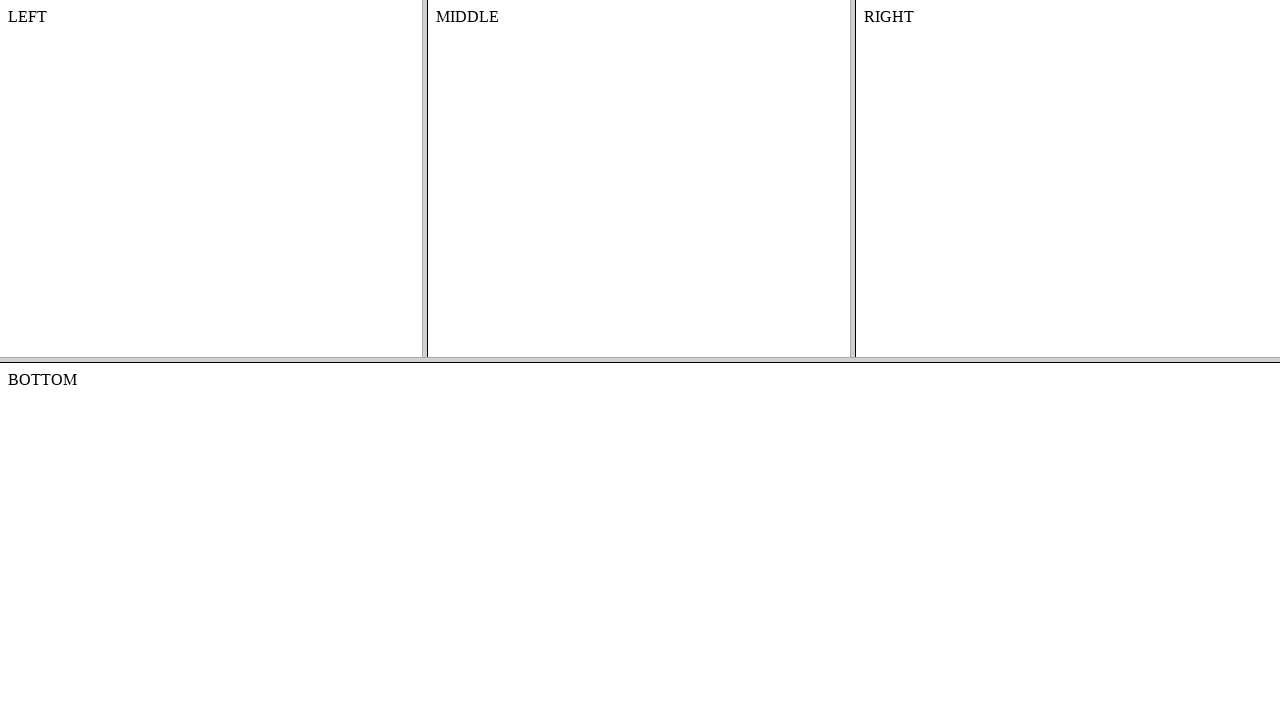

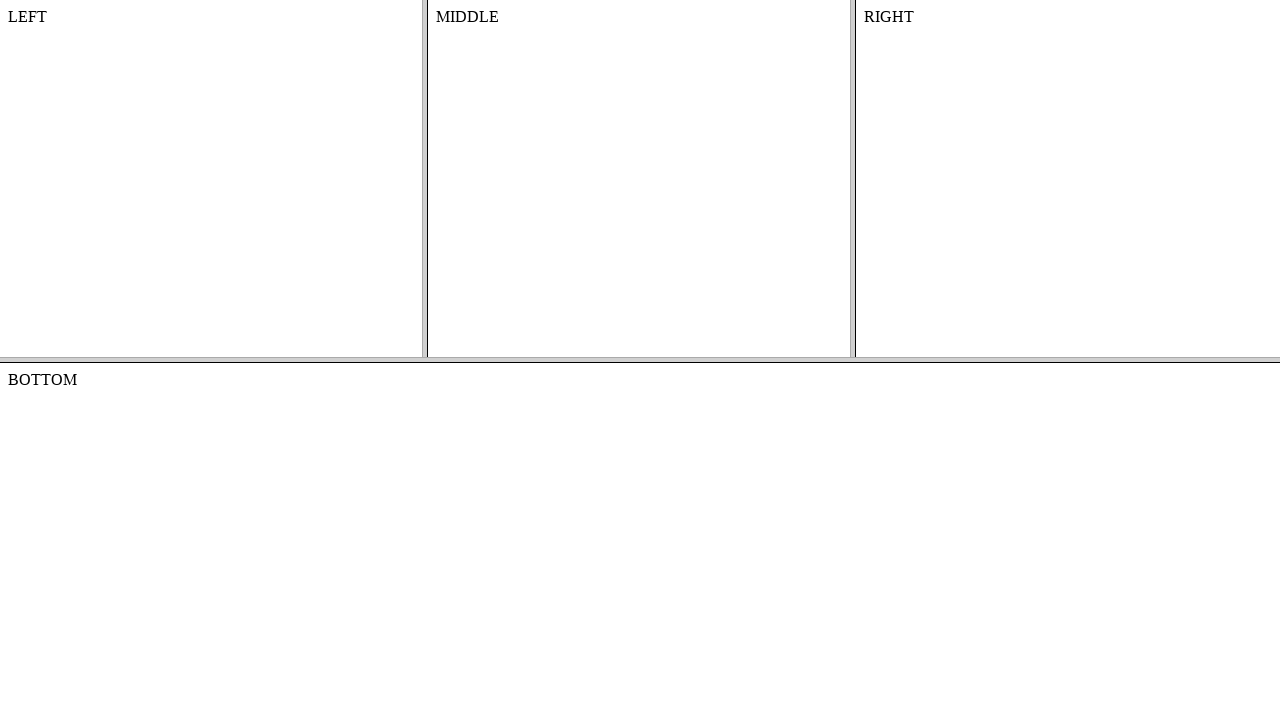